Tests removing a person from the list and then resetting to restore the list

Starting URL: https://uljanovs.github.io/site/tasks/list_of_people_with_jobs.html

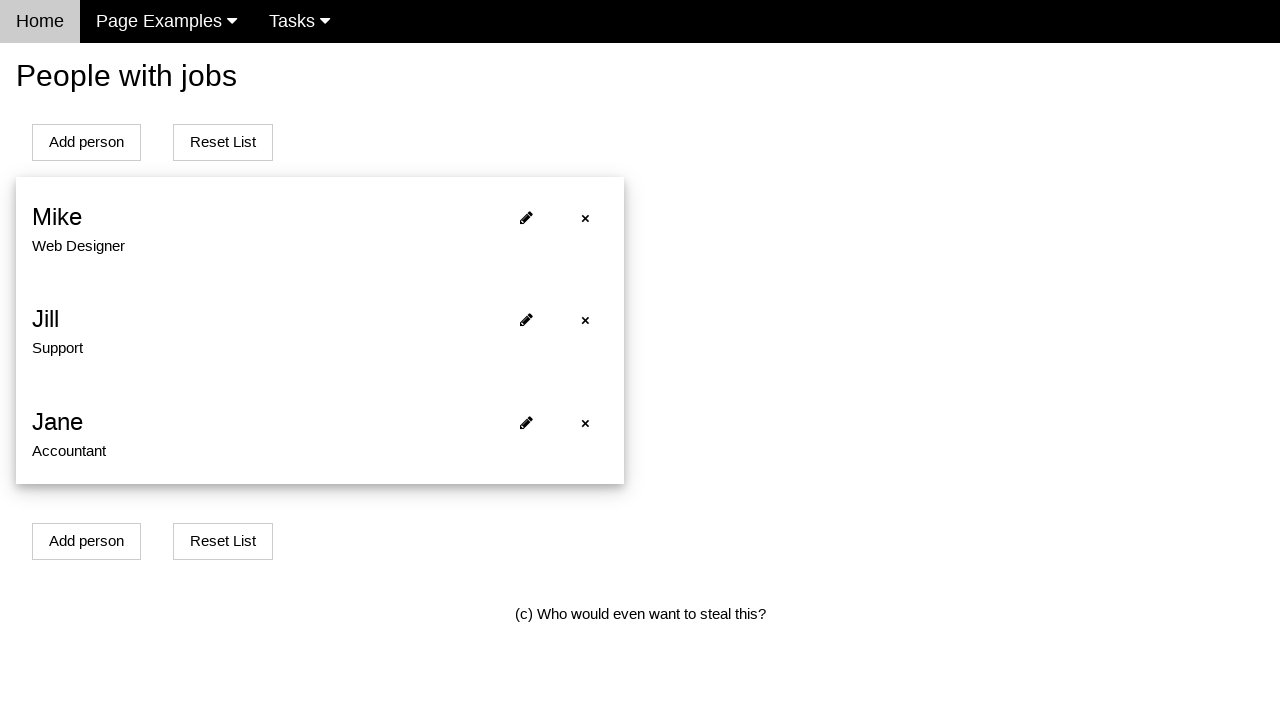

Clicked remove button on first person at (585, 218) on xpath=//*[@id='person0']/span[1]
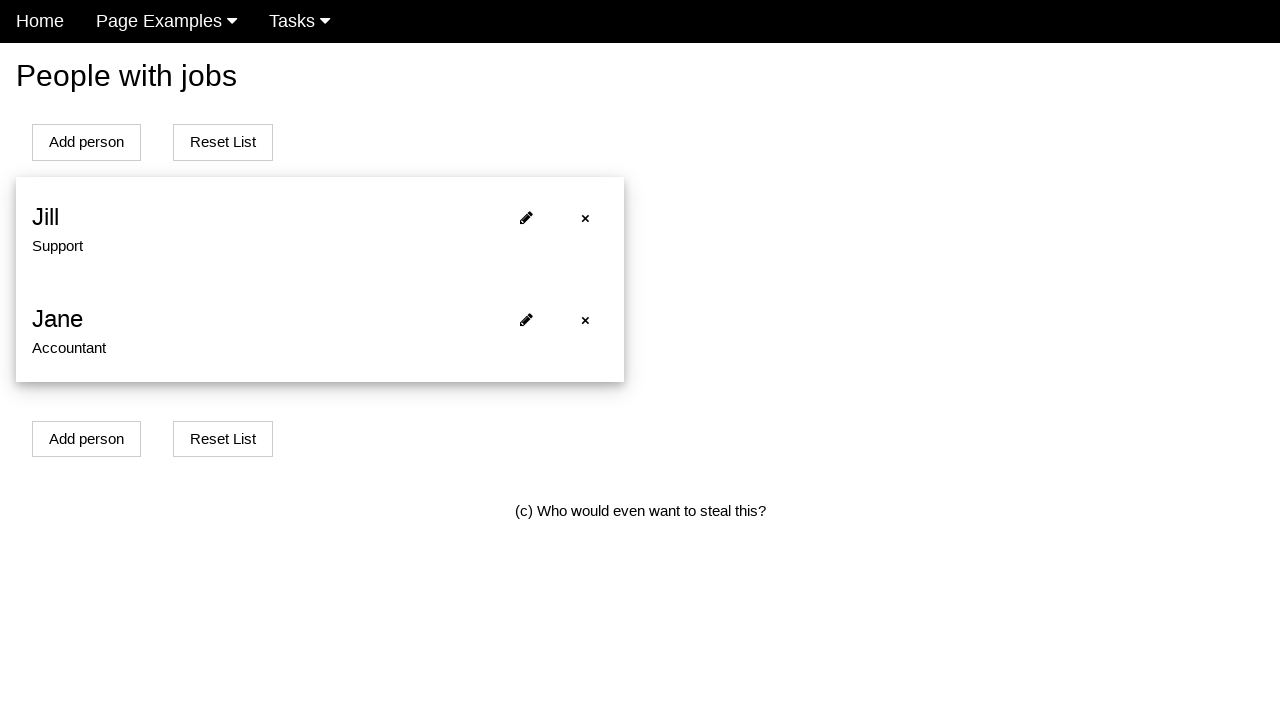

Waited for removal to take effect
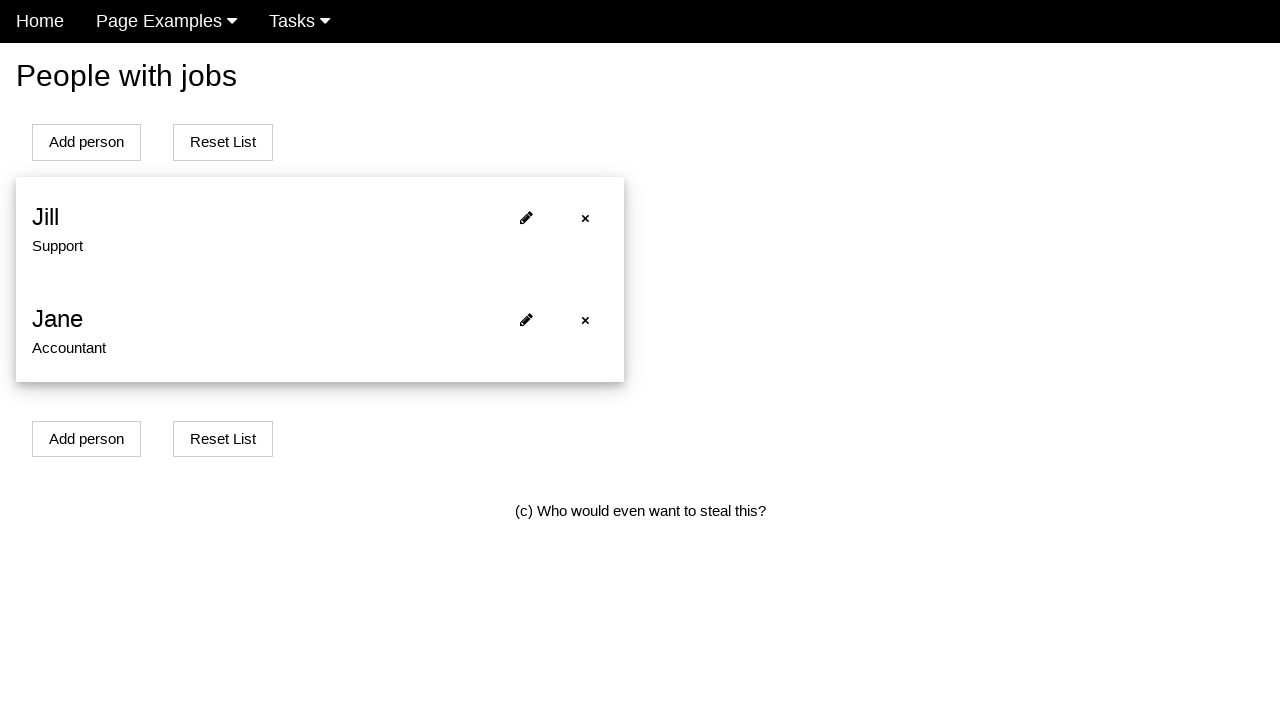

Clicked reset button to restore the list at (223, 142) on xpath=(//*[@id='addPersonBtn'])[2]
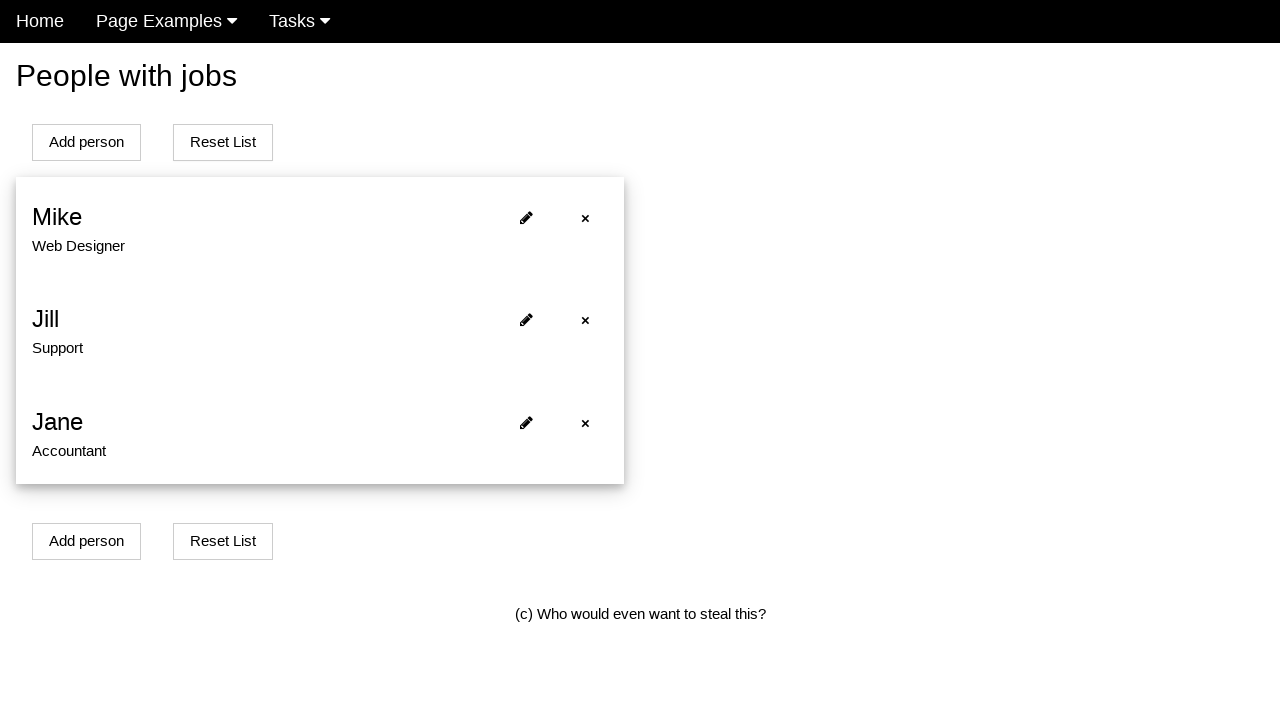

Verified person was restored after reset
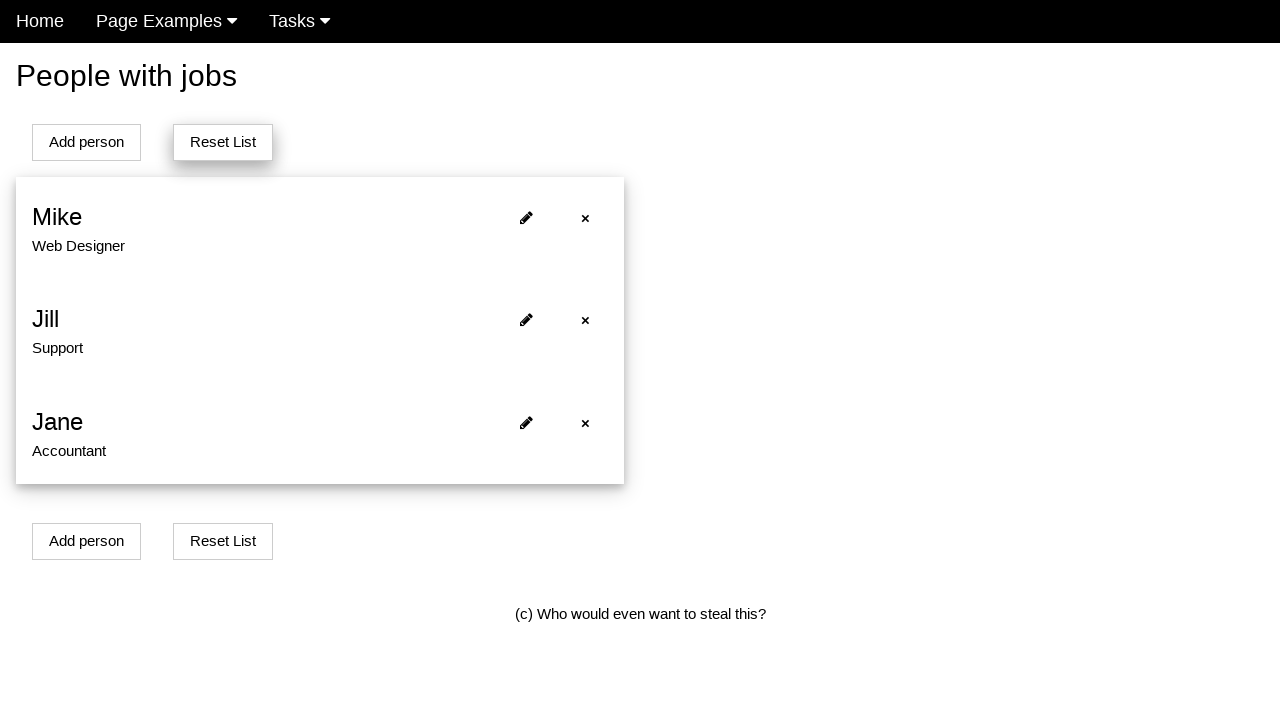

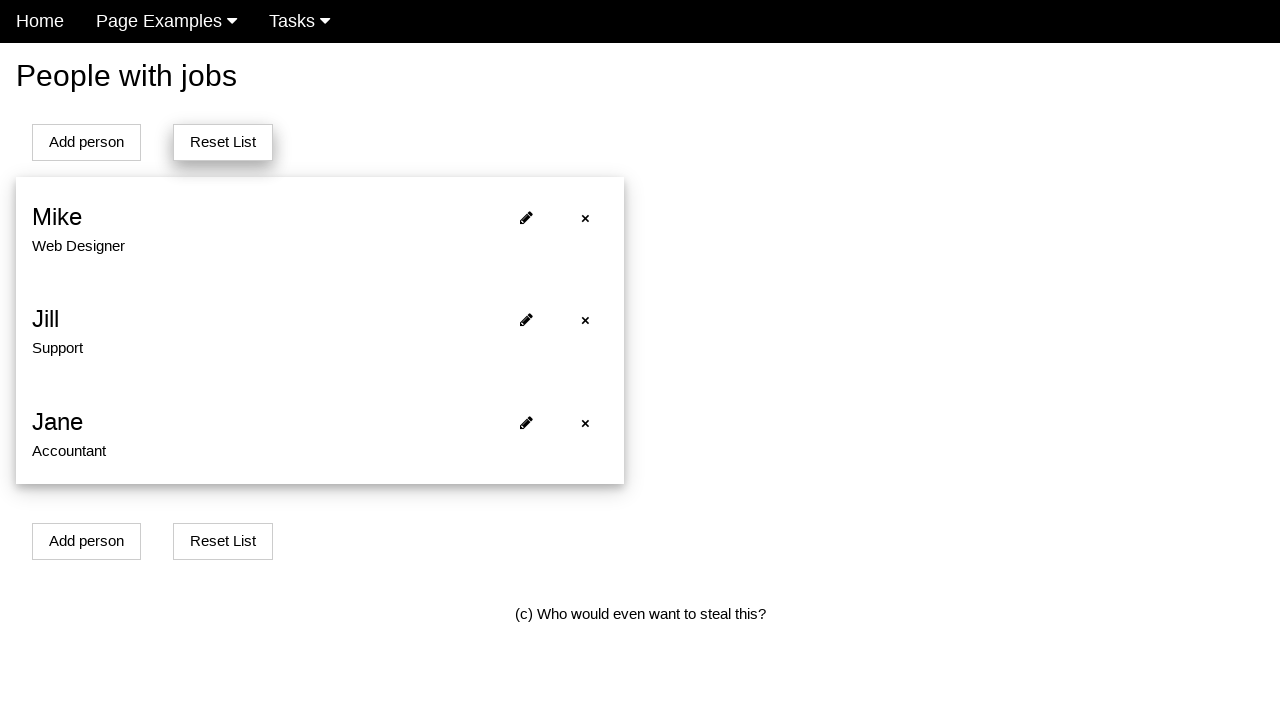